Tests a StackBlitz Angular reactive forms demo by clicking the "Run this project" button and verifying the state of submit buttons on the page

Starting URL: https://angular-reactive-forms-zvzqvd.stackblitz.io/

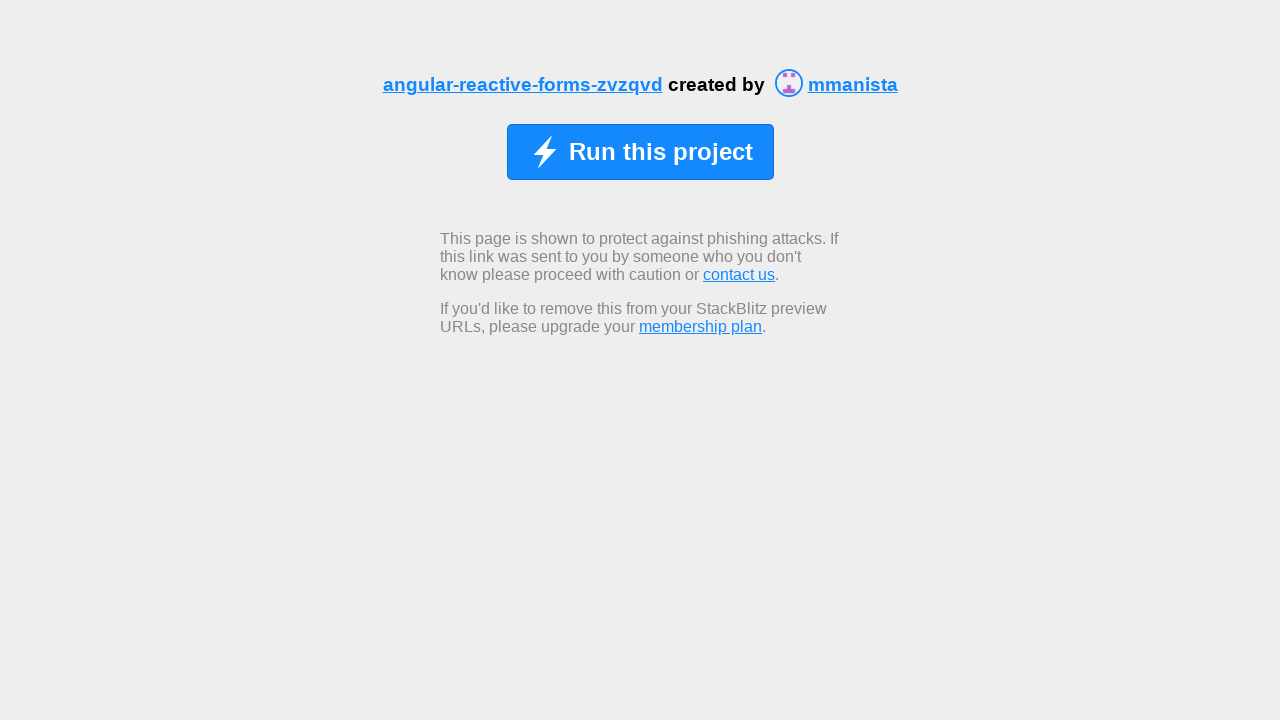

Clicked 'Run this project' button to start the StackBlitz demo at (640, 152) on xpath=//button[normalize-space()='Run this project']
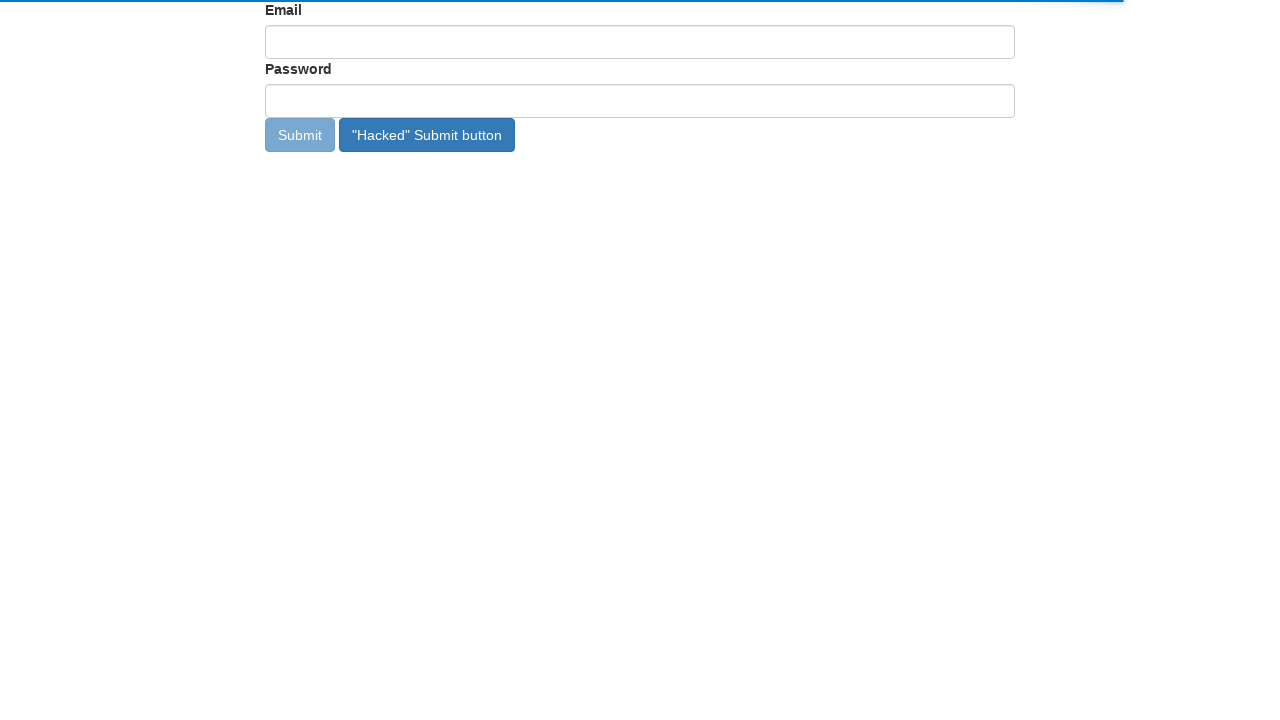

Submit button became visible, indicating project has loaded
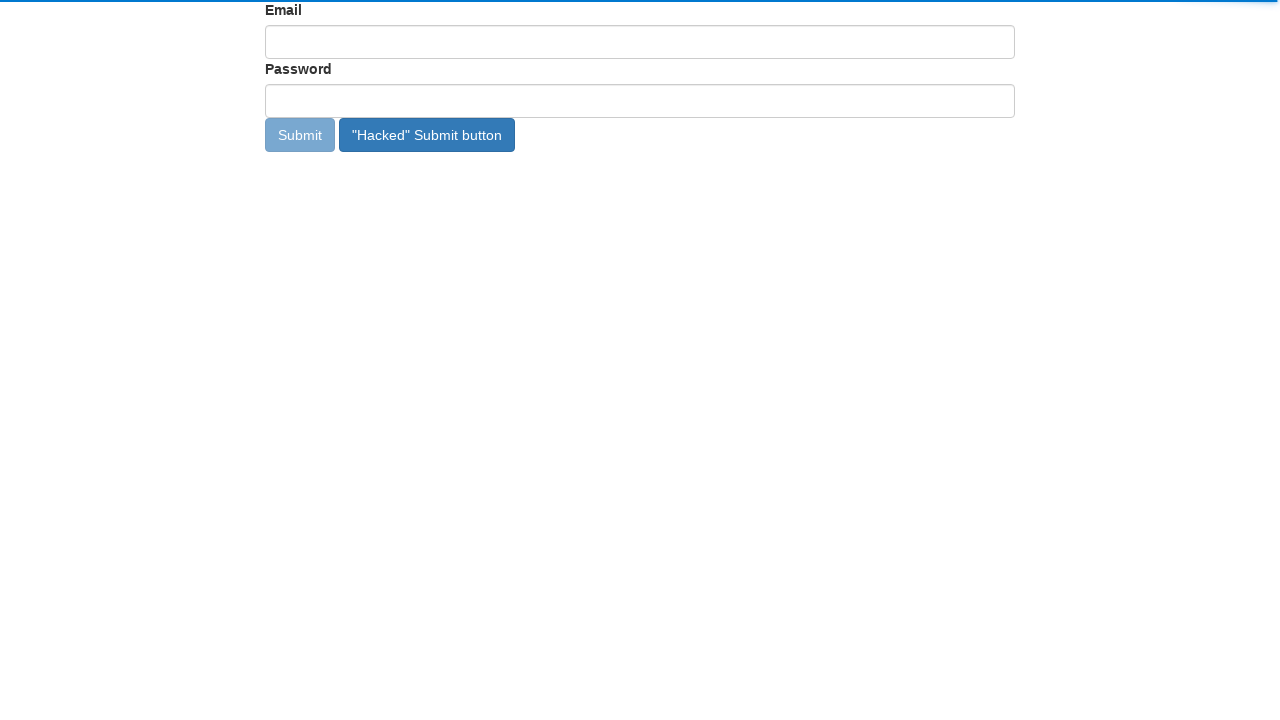

Verified Submit button is enabled
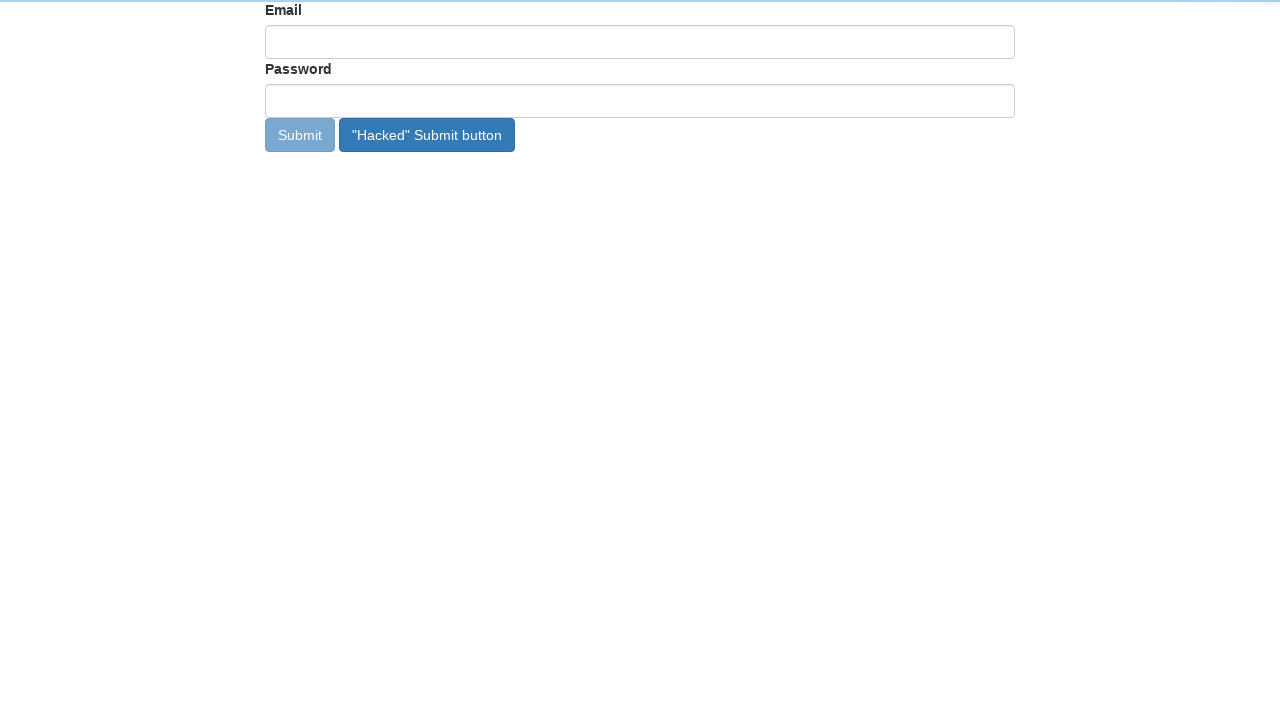

Verified 'Hacked' Submit button is enabled
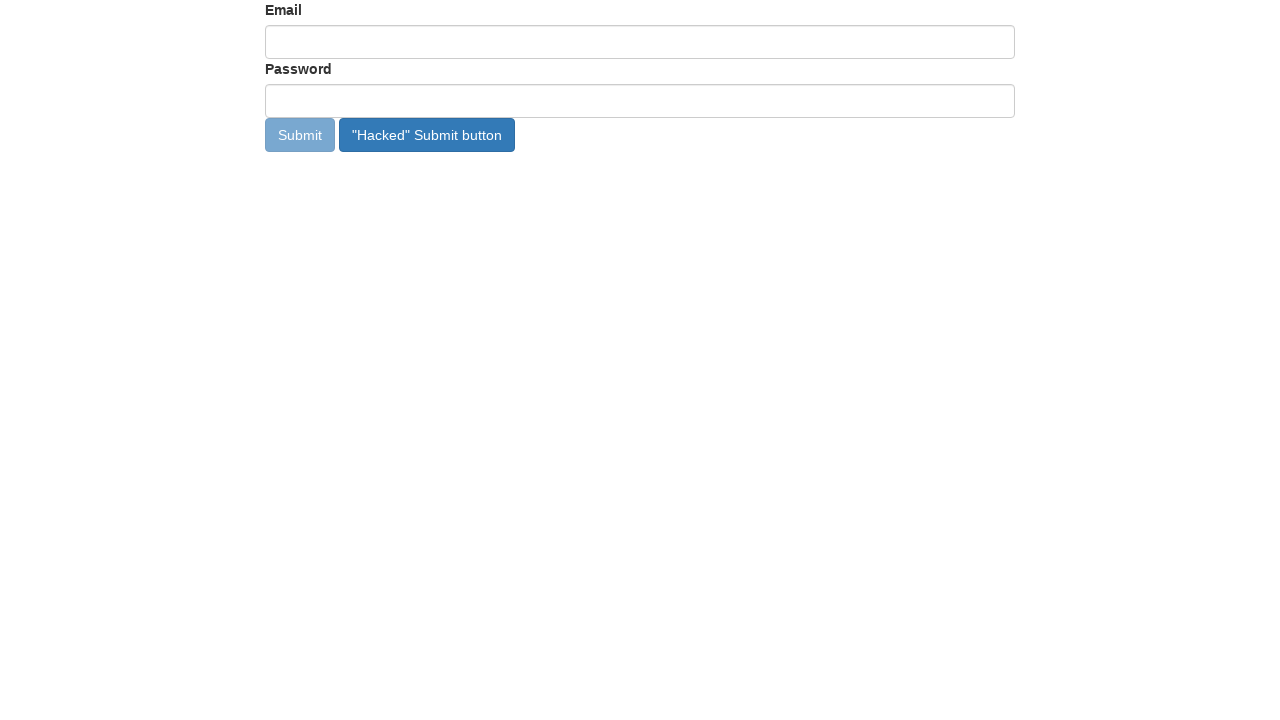

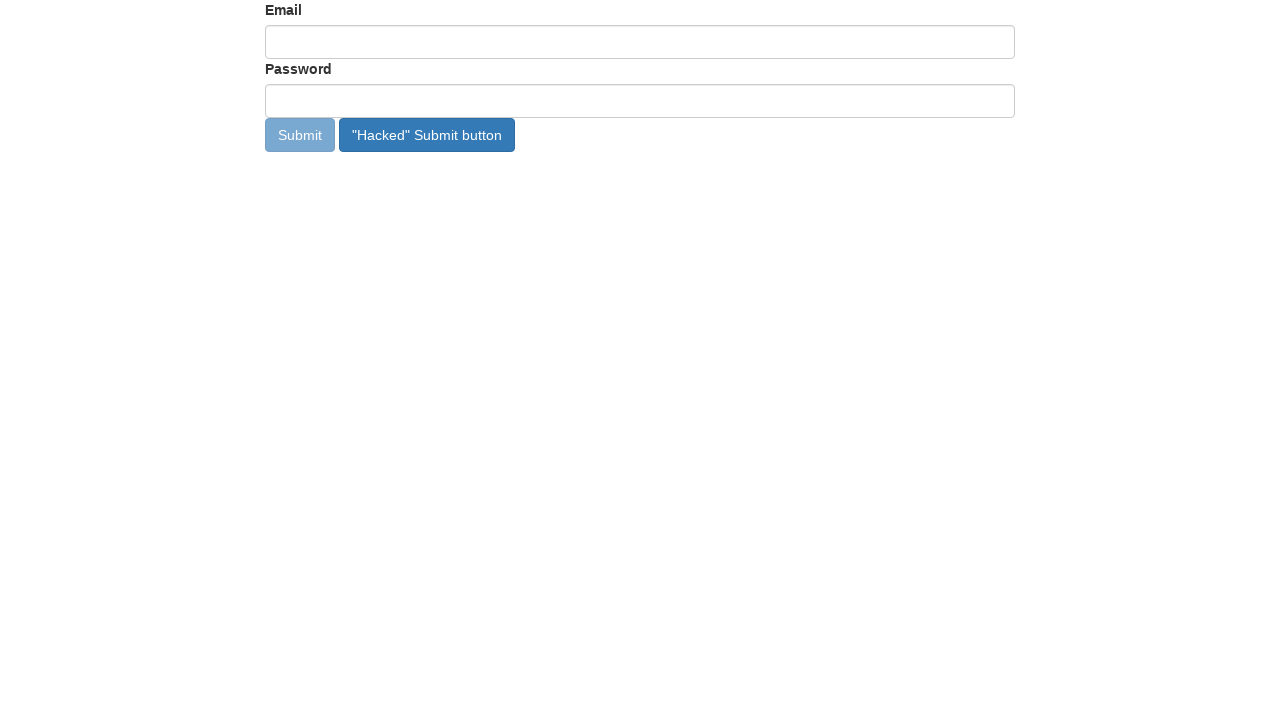